Tests a math calculation form by reading two numbers from the page, calculating their sum, selecting the result from a dropdown, and submitting the form

Starting URL: https://suninjuly.github.io/selects1.html

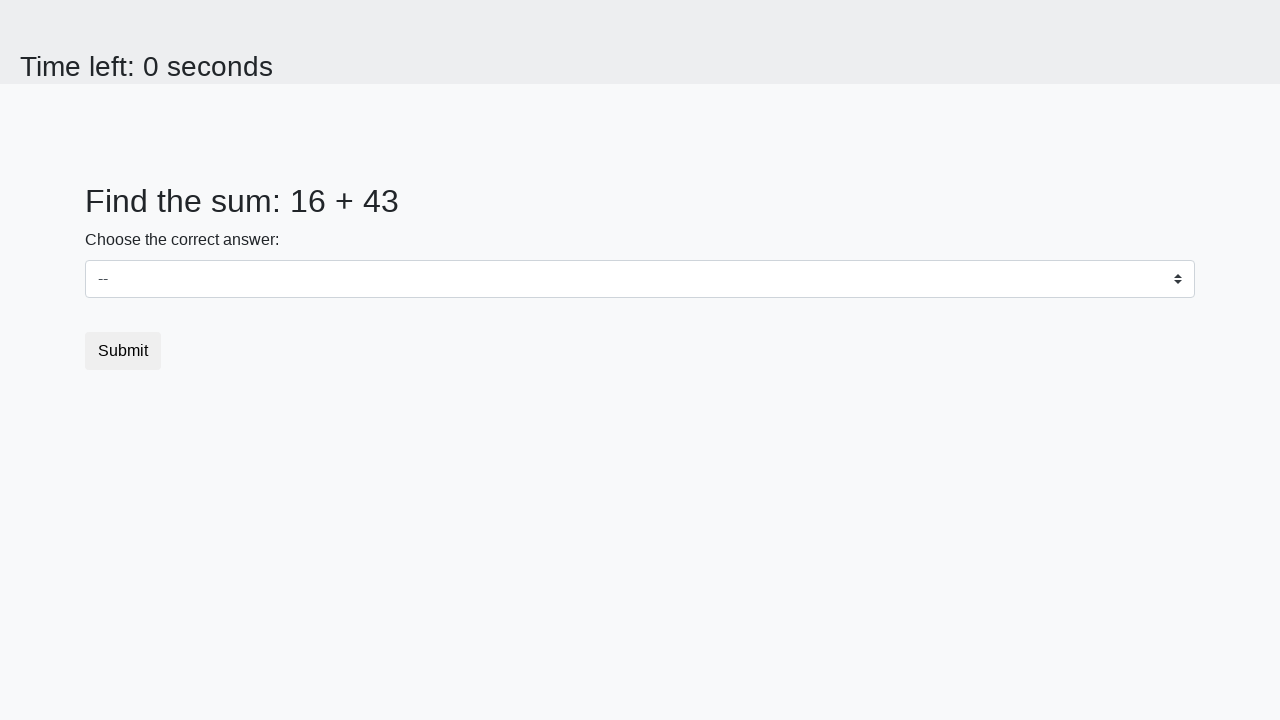

Read first number from #num1 element
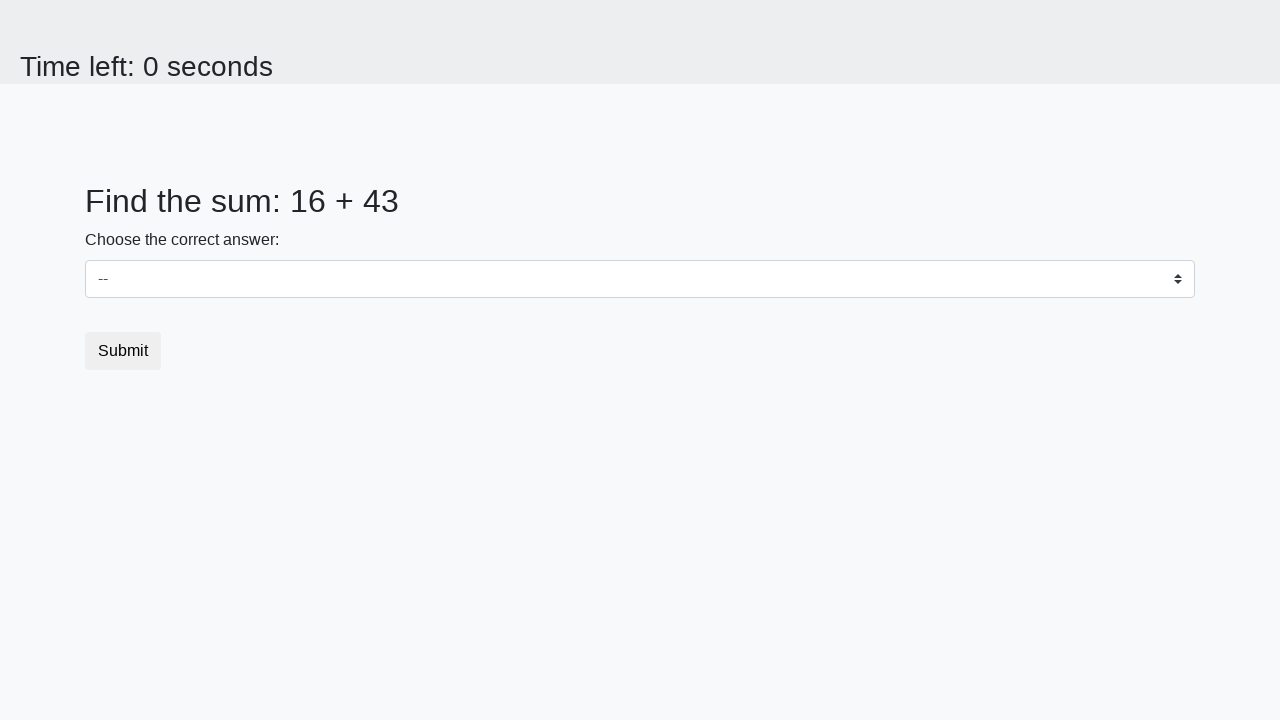

Read second number from #num2 element
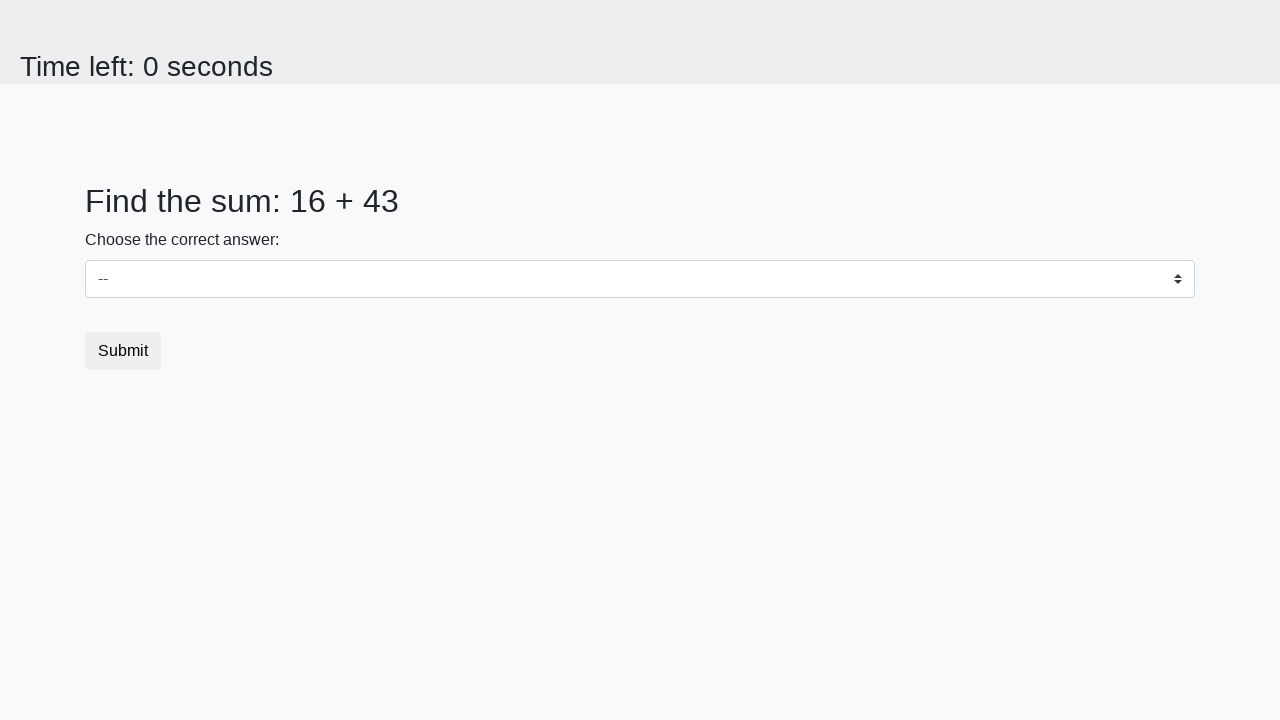

Calculated sum: 16 + 43 = 59
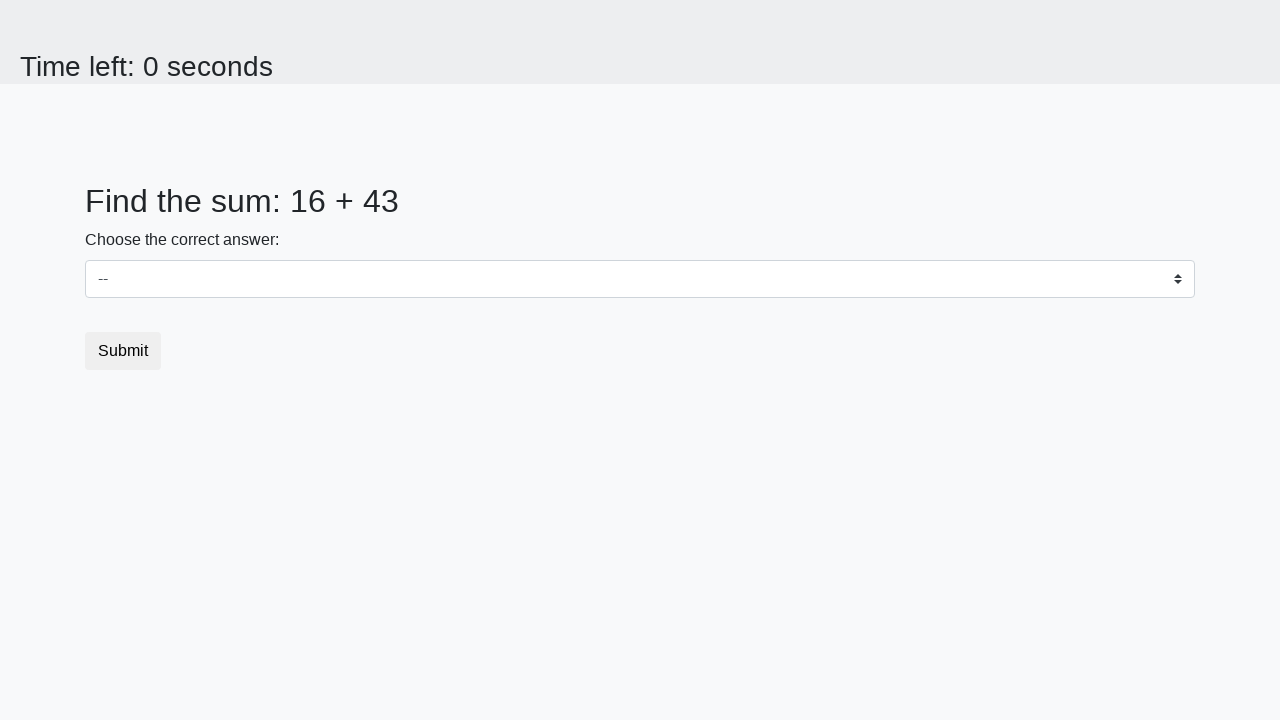

Selected calculated sum (59) from dropdown on select
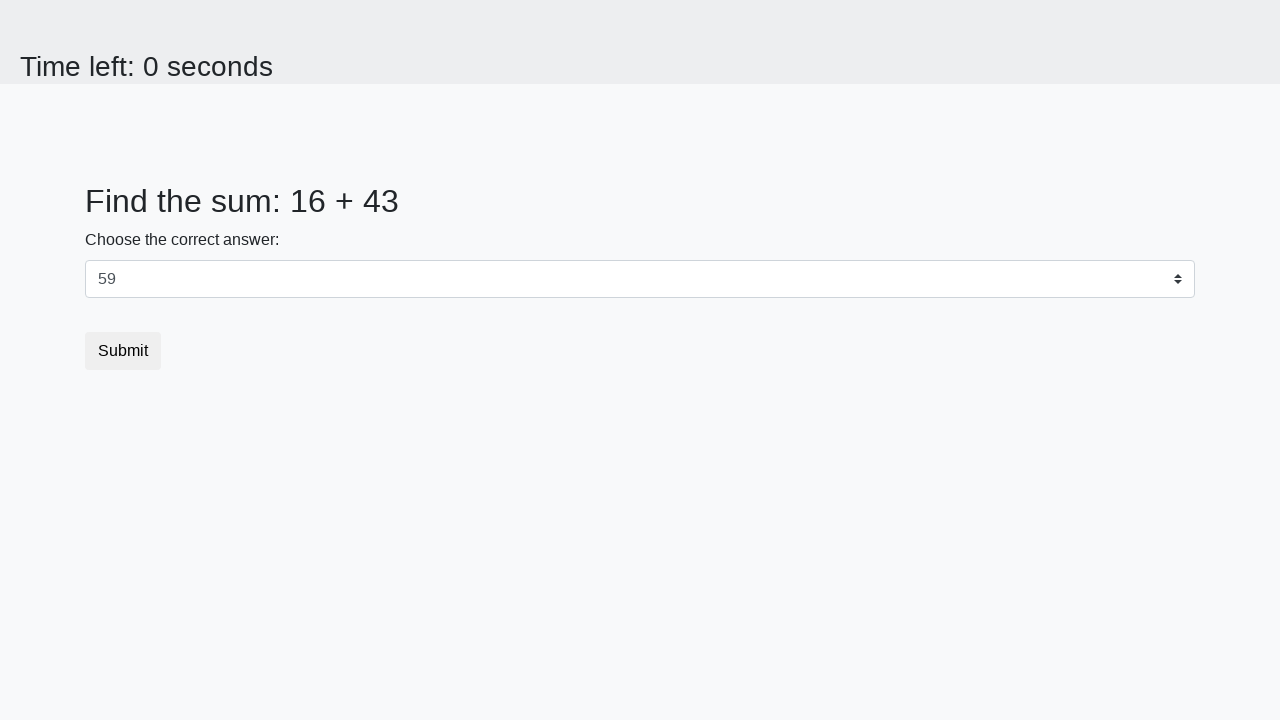

Clicked submit button to complete the form at (123, 351) on .btn
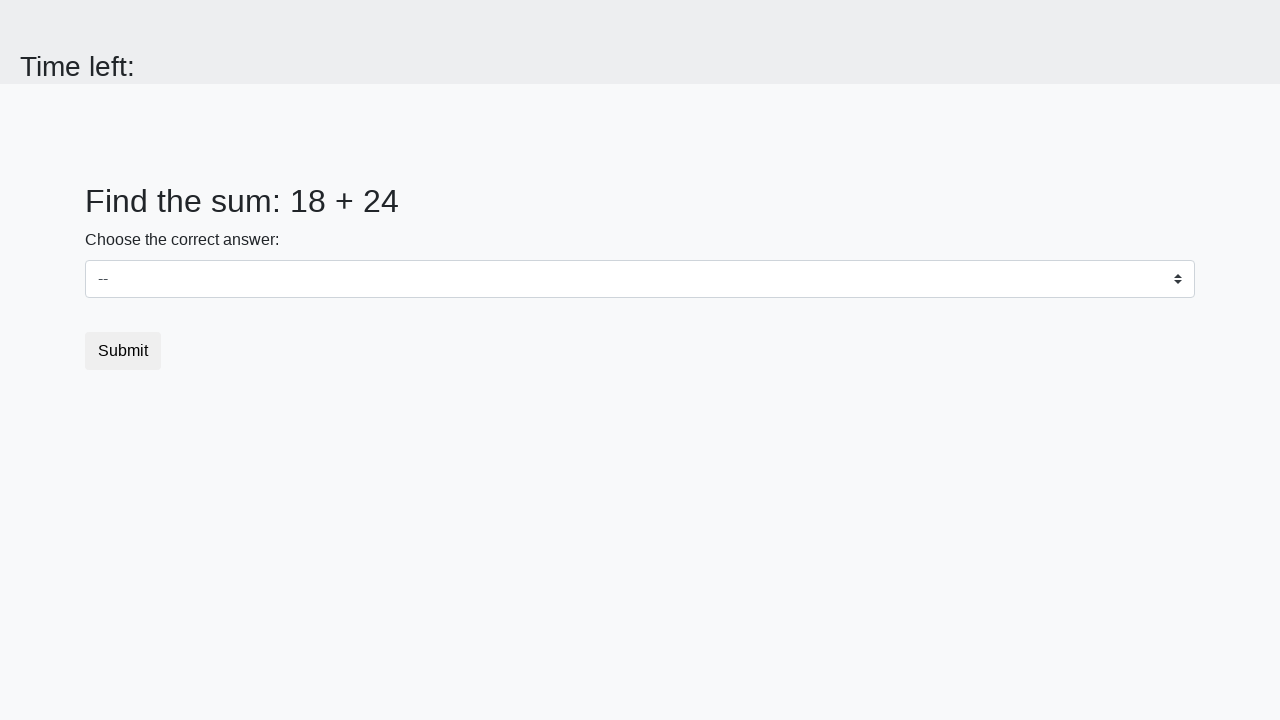

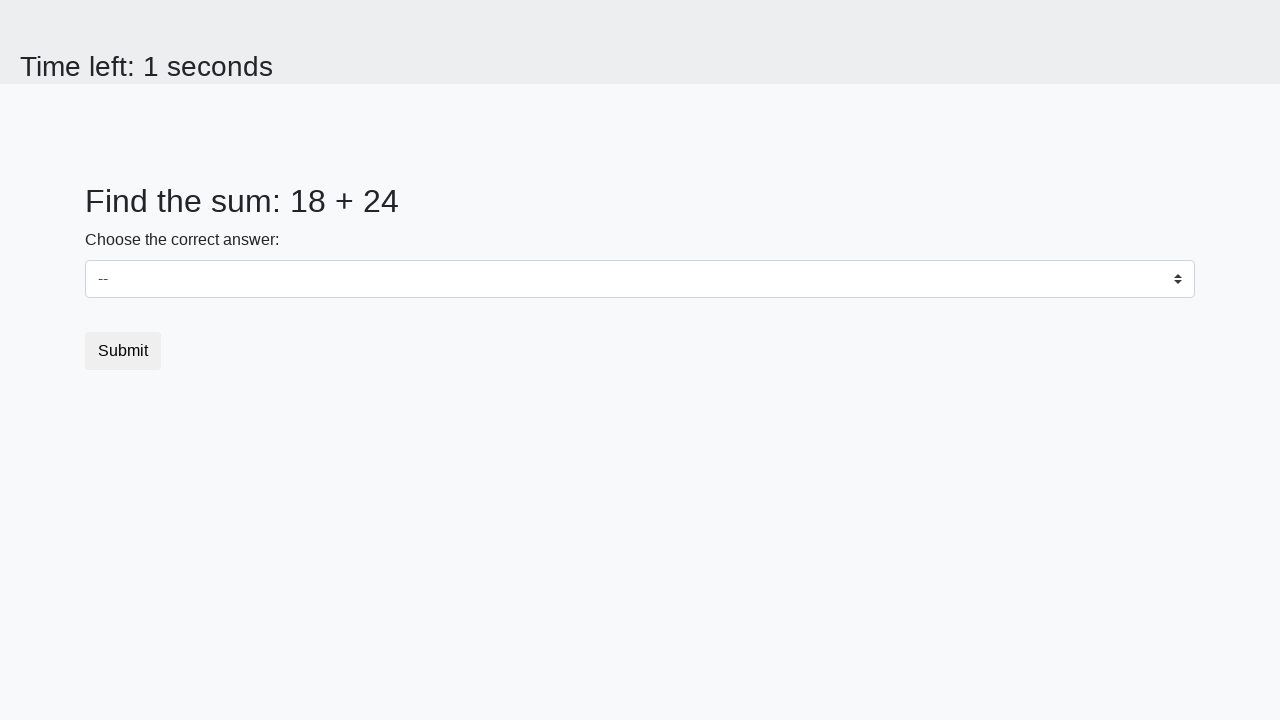